Tests that Release Notes version 1.0.3 page contains the expected codegen session documentation lines by navigating through the docs sidebar and verifying specific text content is visible.

Starting URL: https://executeautomation.github.io/mcp-playwright/docs/intro

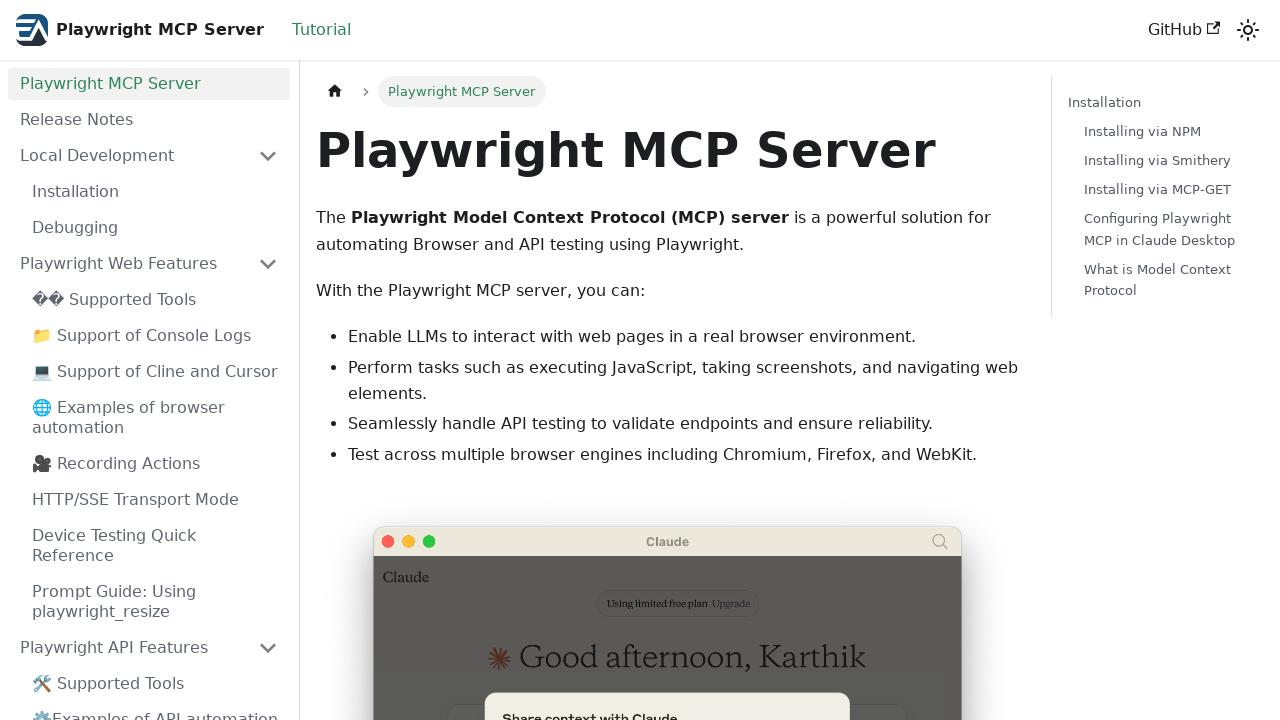

Clicked on 'Release Notes' link in Docs sidebar at (149, 120) on internal:role=link[name="Release Notes"s]
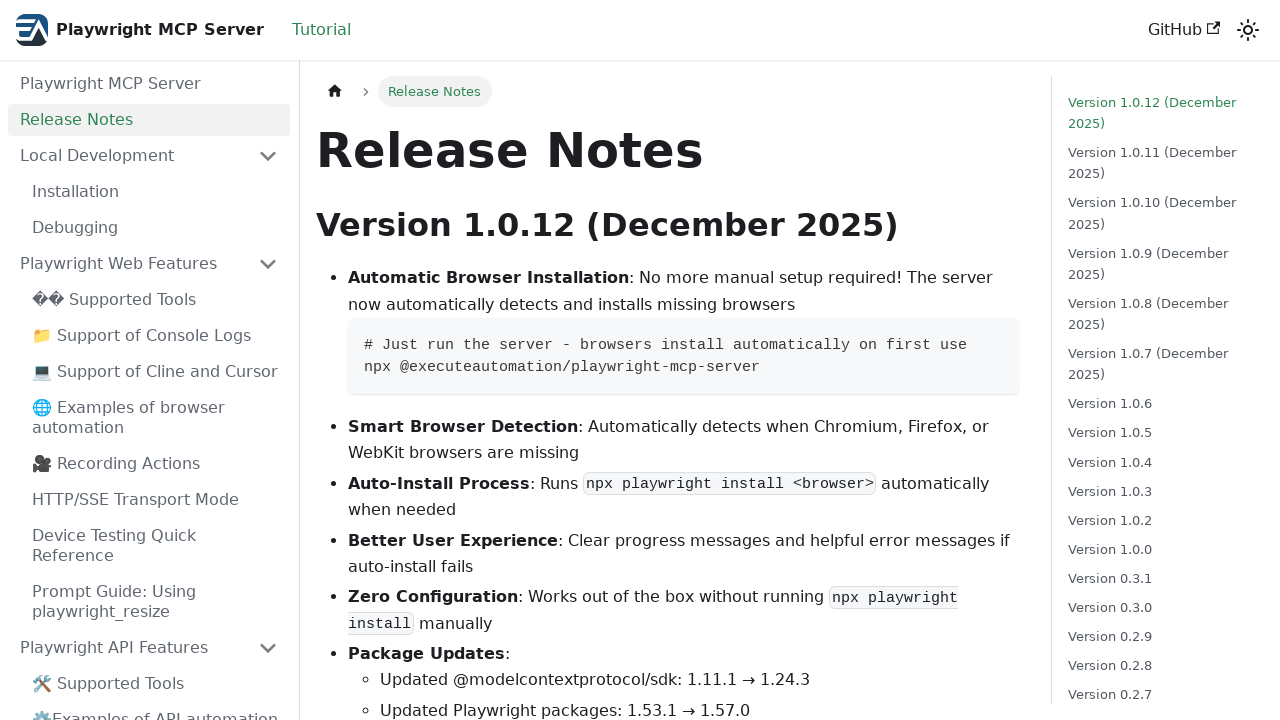

Clicked on 'Version 1.0.3' link in Docs pages at (1162, 491) on internal:role=link[name="Version 1.0.3"s]
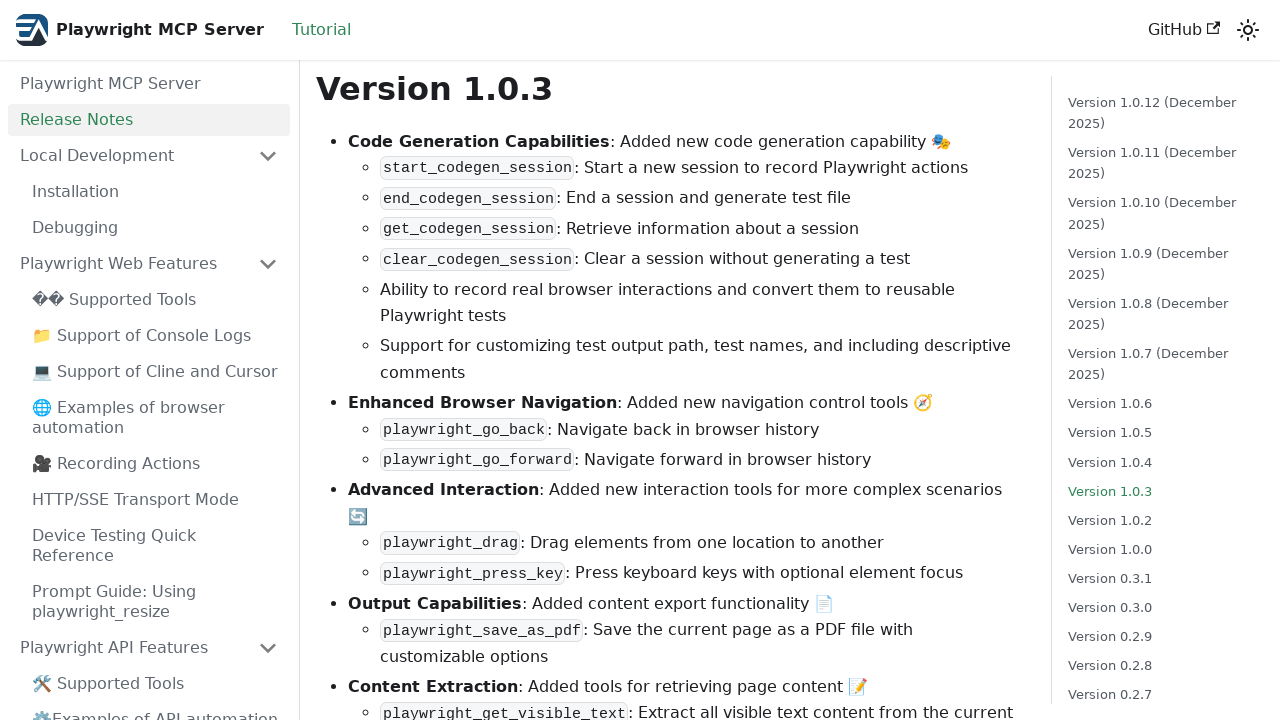

Verified 'start_codegen_session' documentation line is visible
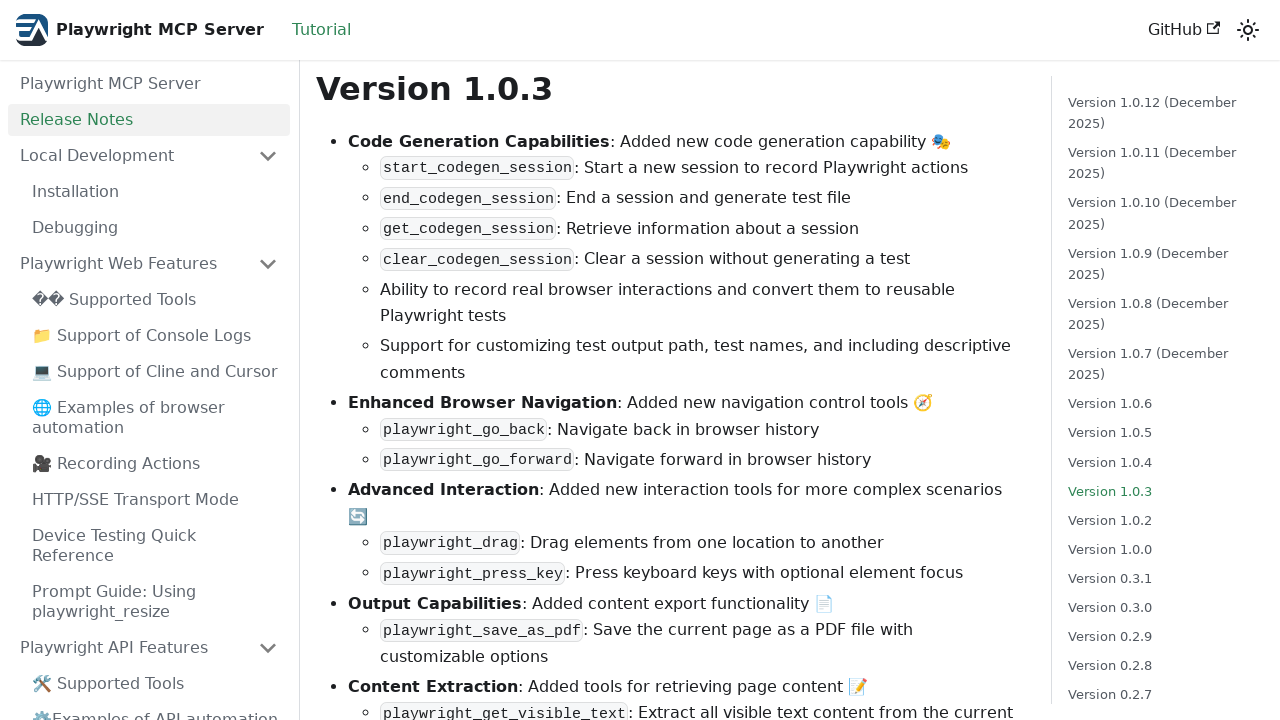

Verified 'end_codegen_session' documentation line is visible
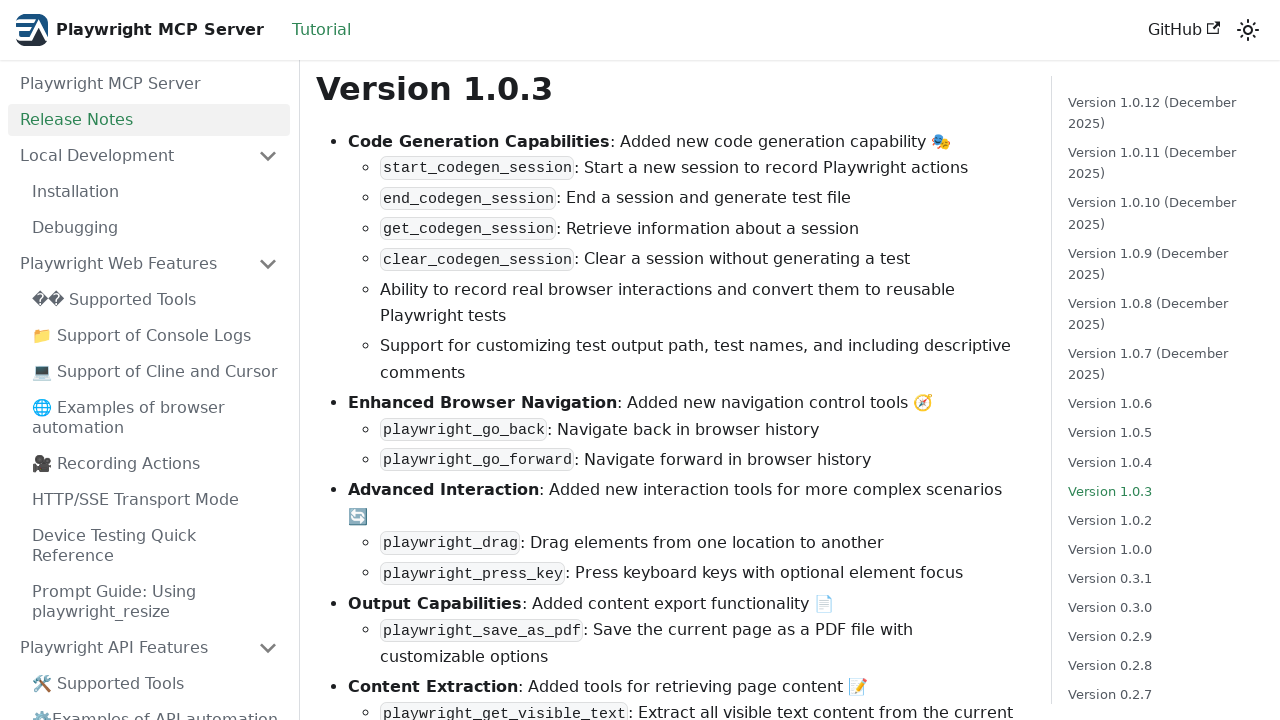

Verified 'get_codegen_session' documentation line is visible
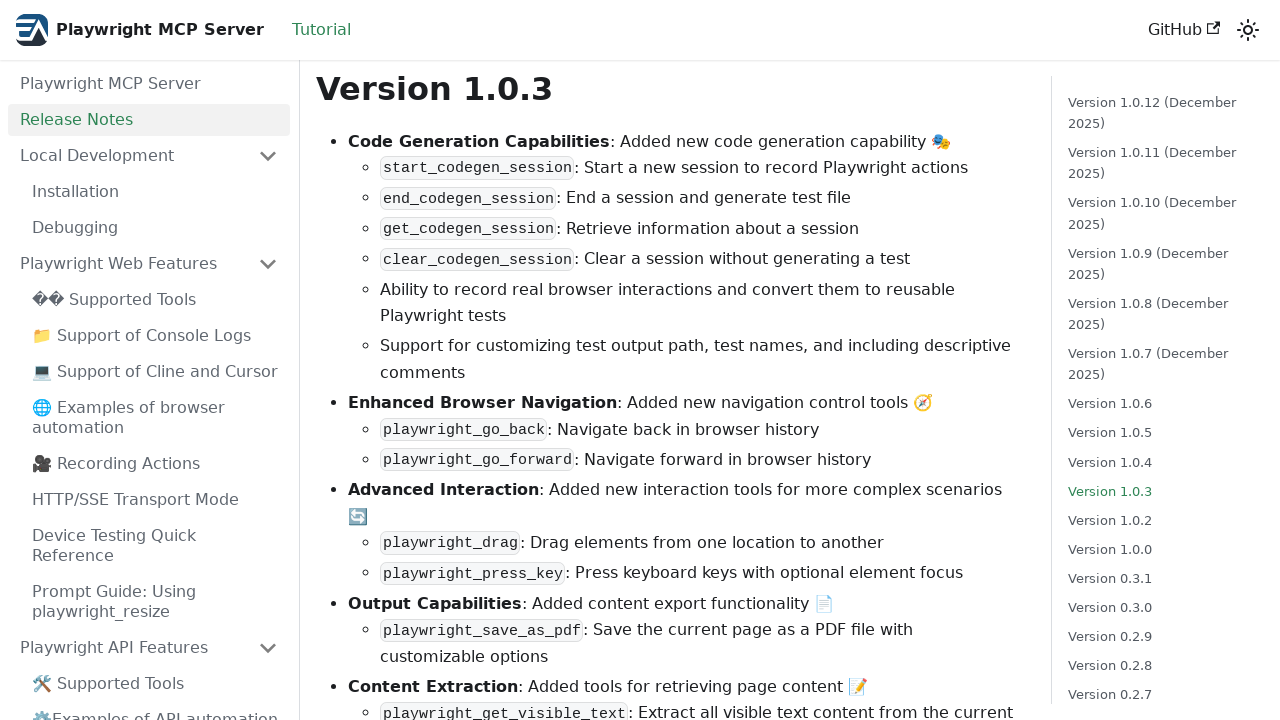

Verified 'clear_codegen_session' documentation line is visible
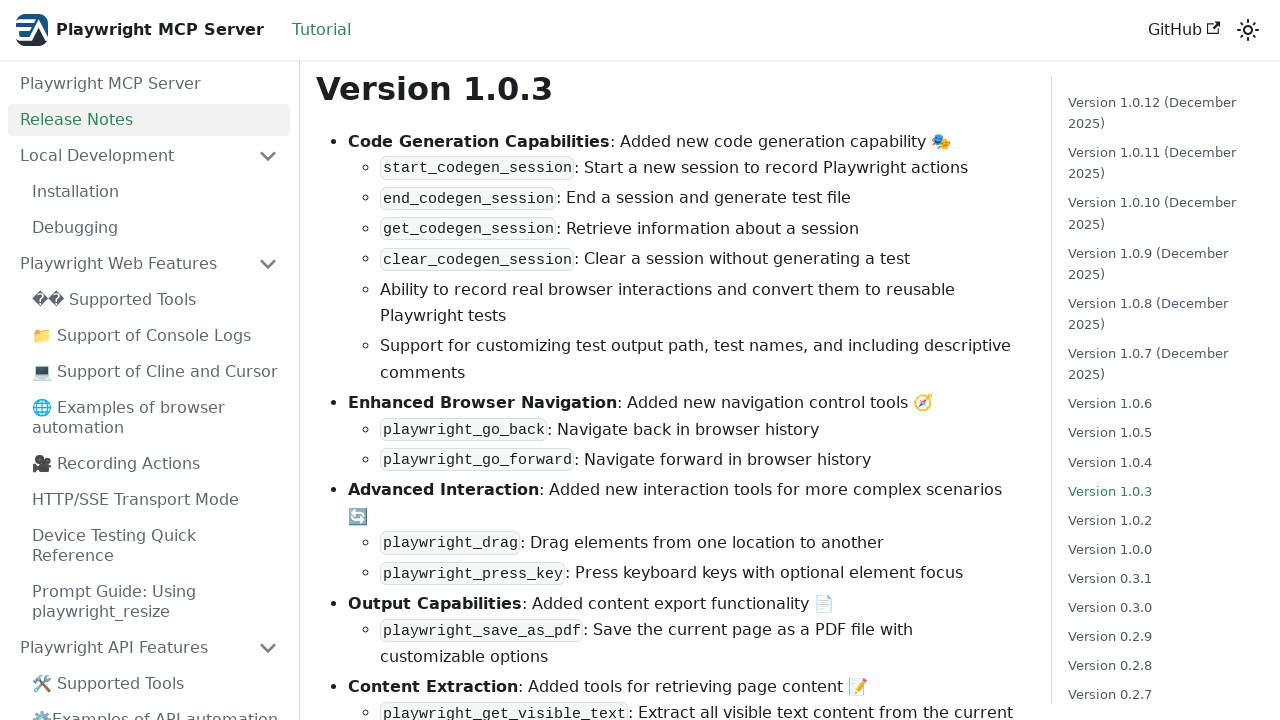

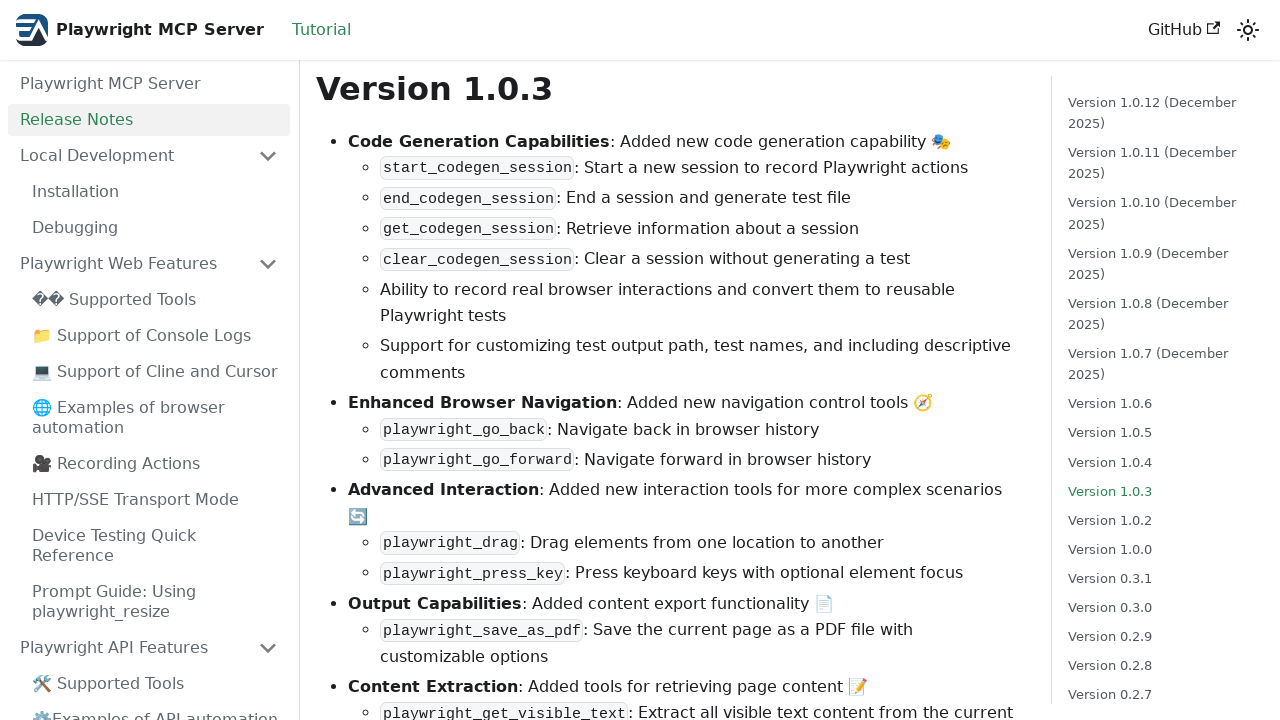